Tests form validation with text date format, expecting date error

Starting URL: https://elenarivero.github.io/ejercicio3/index.html

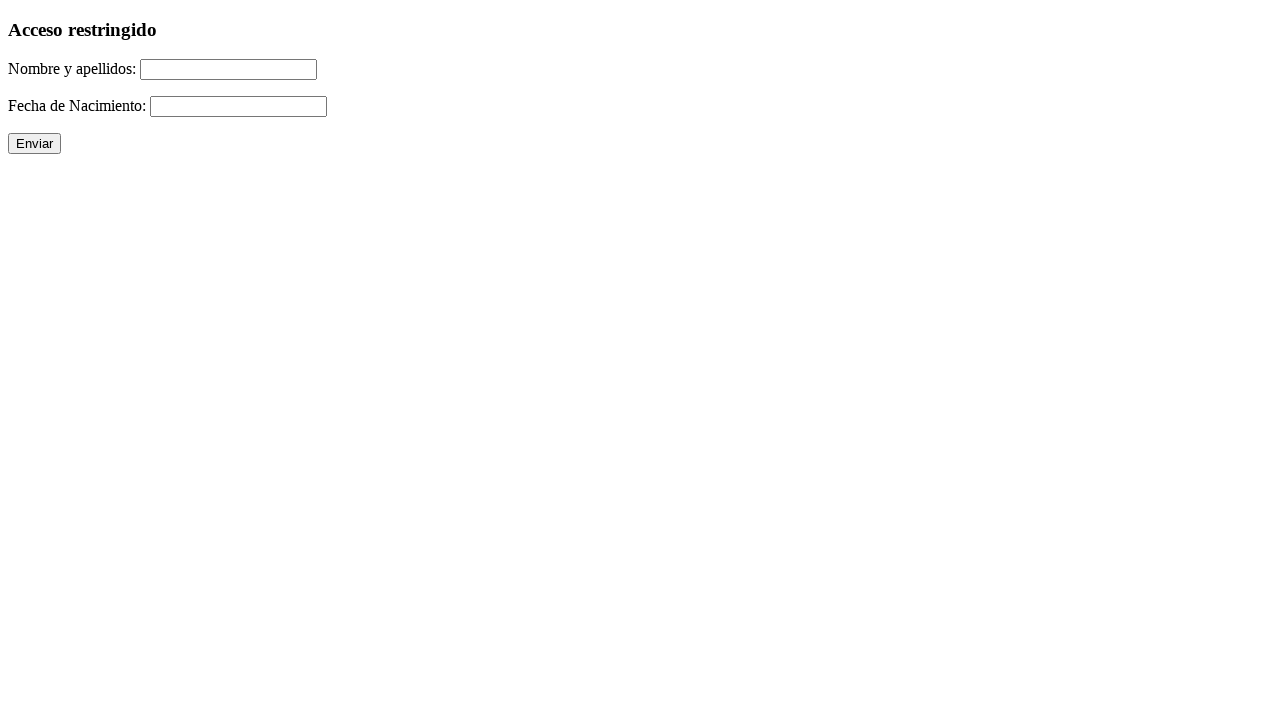

Filled name field with 'Jesus Garcia-Pereira' on #nomap
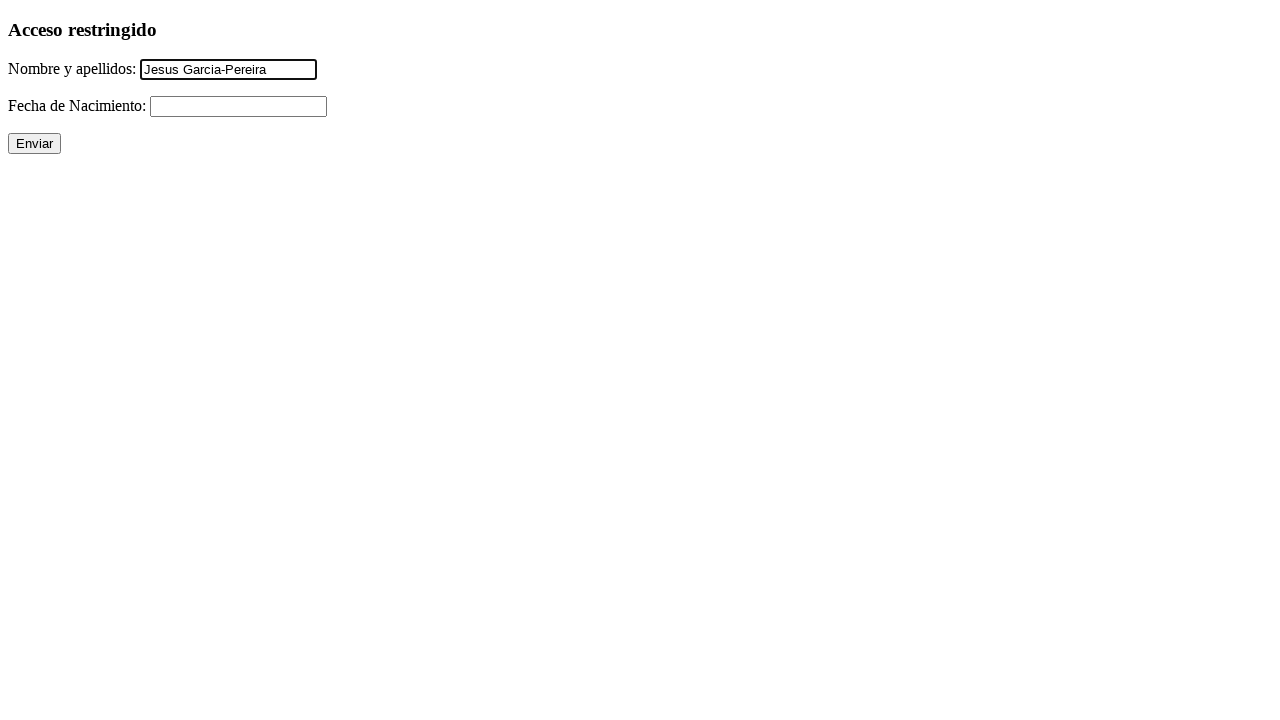

Filled date field with text format '21 de julio del 90' on #fecha
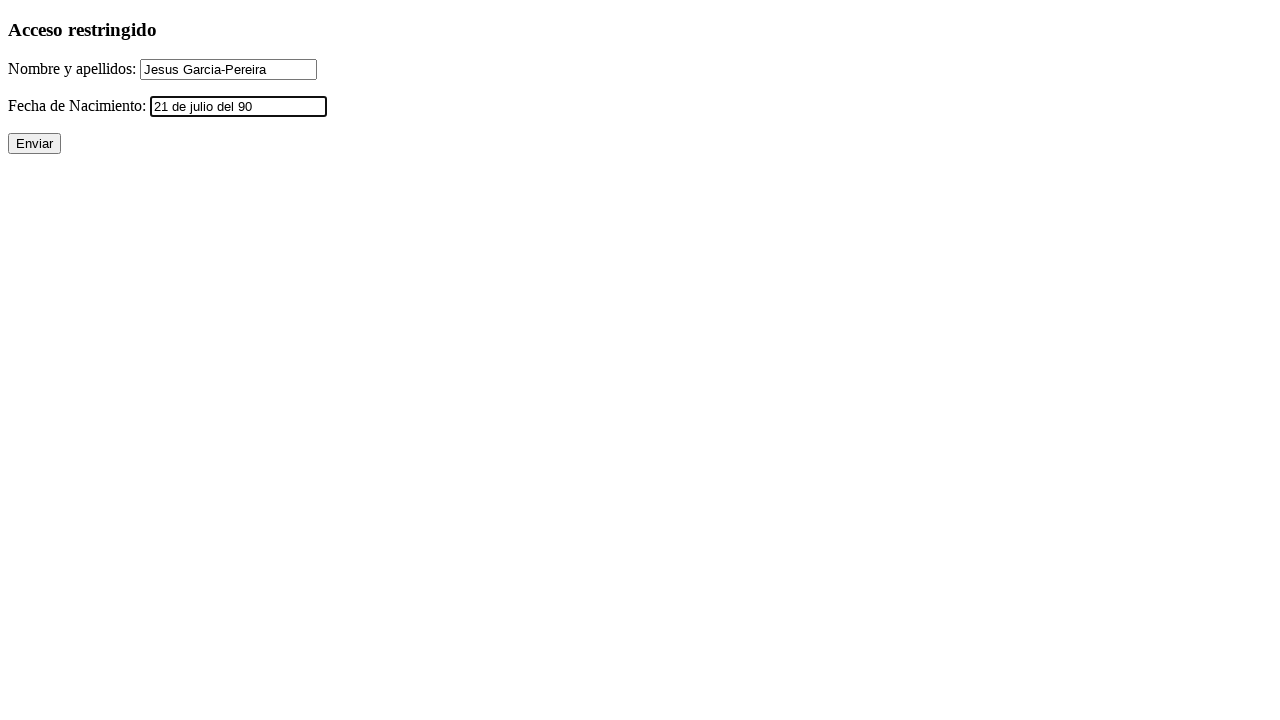

Clicked submit button at (34, 144) on input[value='Enviar']
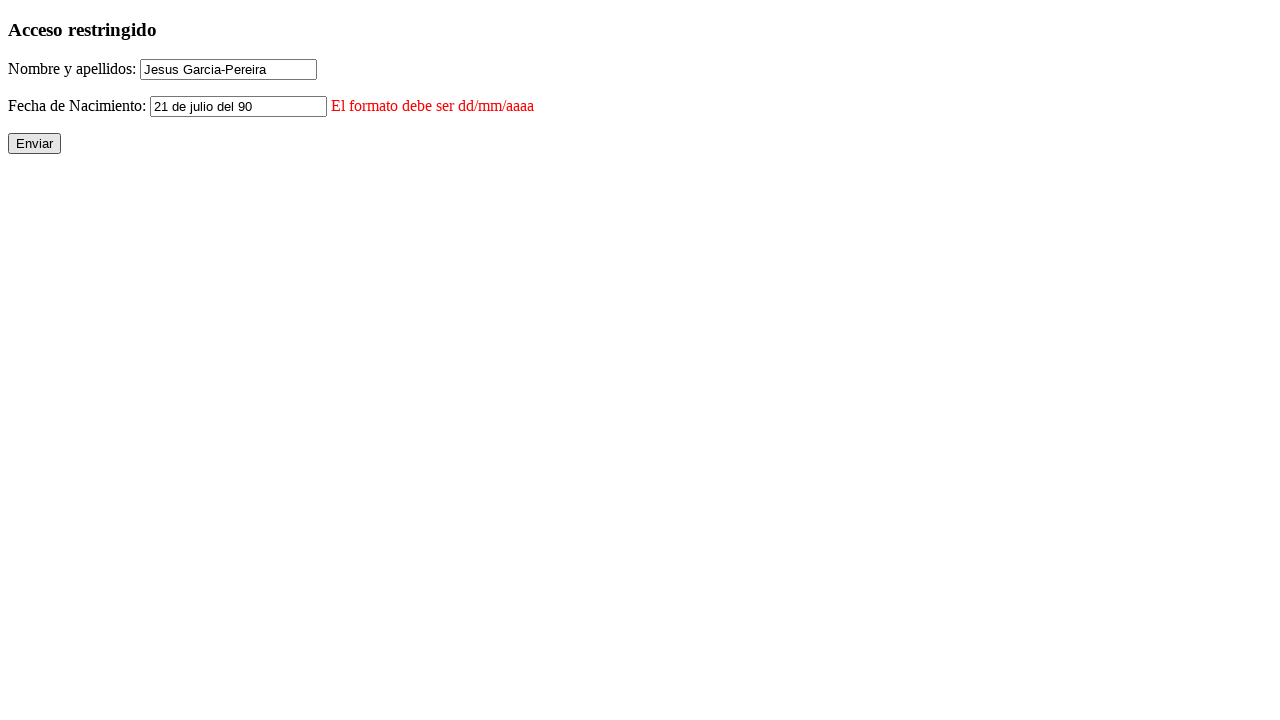

Date error message appeared as expected
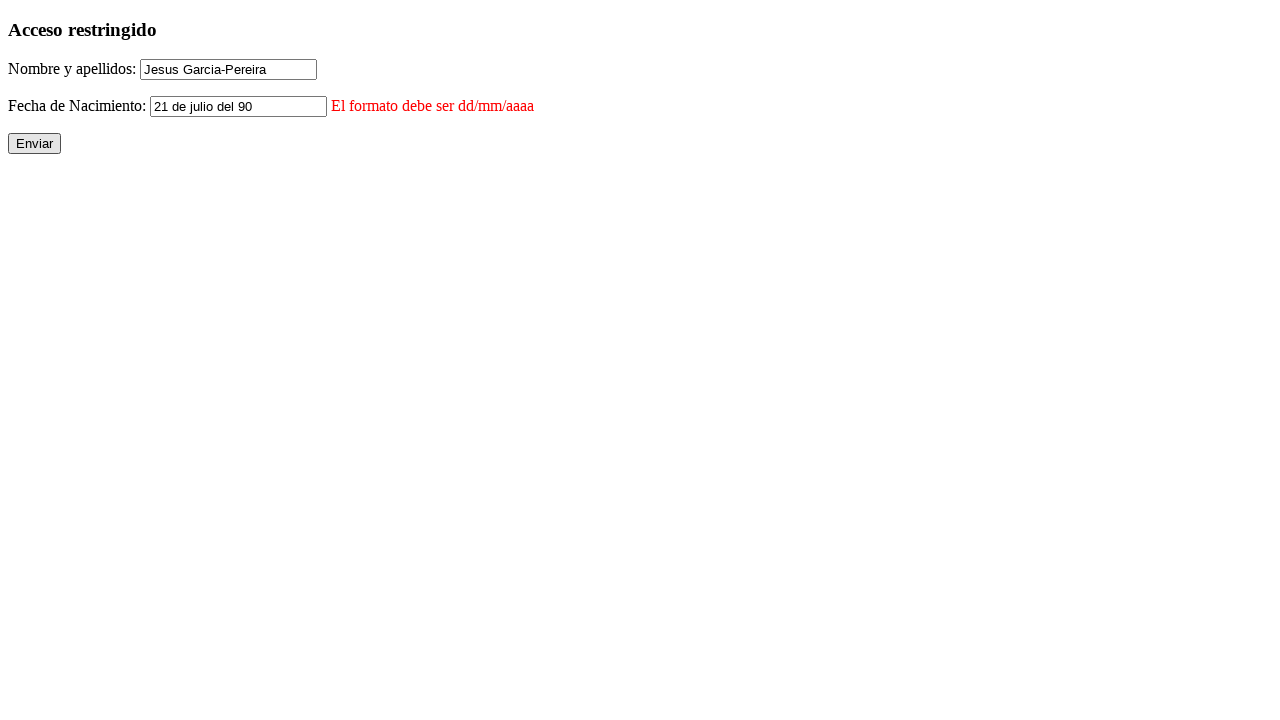

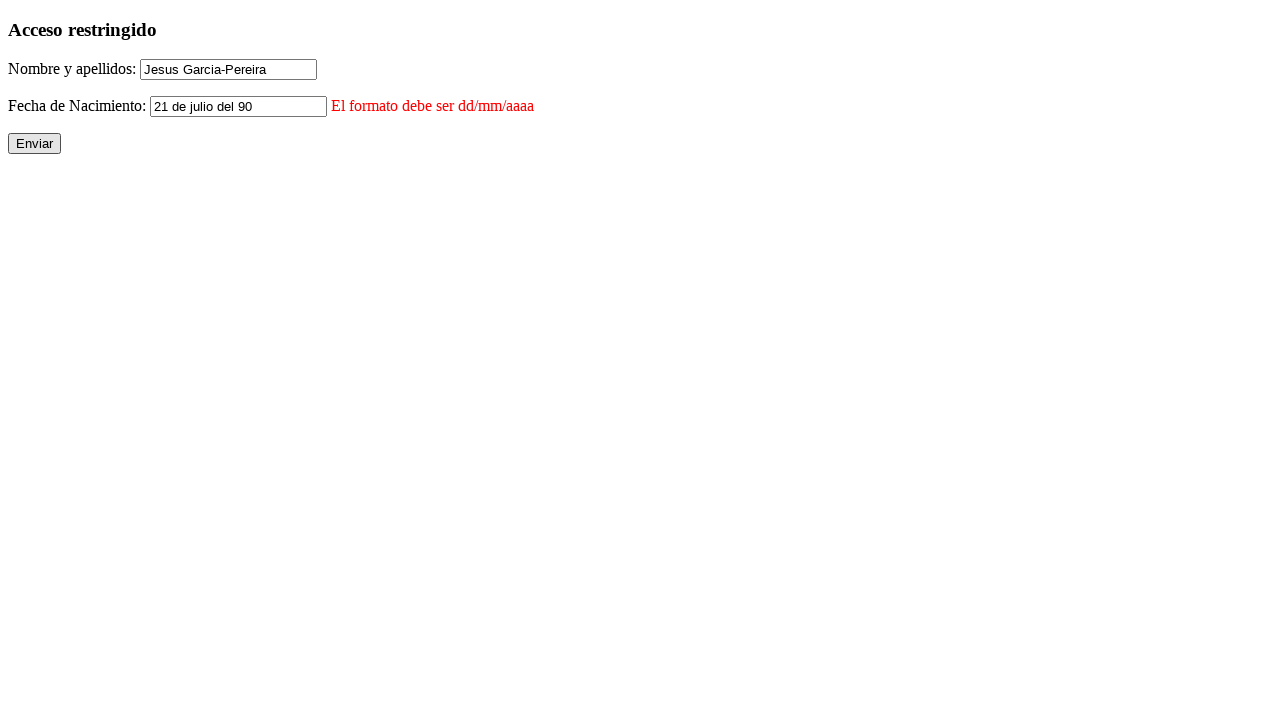